Tests JavaScript scrolling functionality by scrolling to different positions on the page and scrolling specific elements into view

Starting URL: https://rahulshettyacademy.com/seleniumPractise/#/

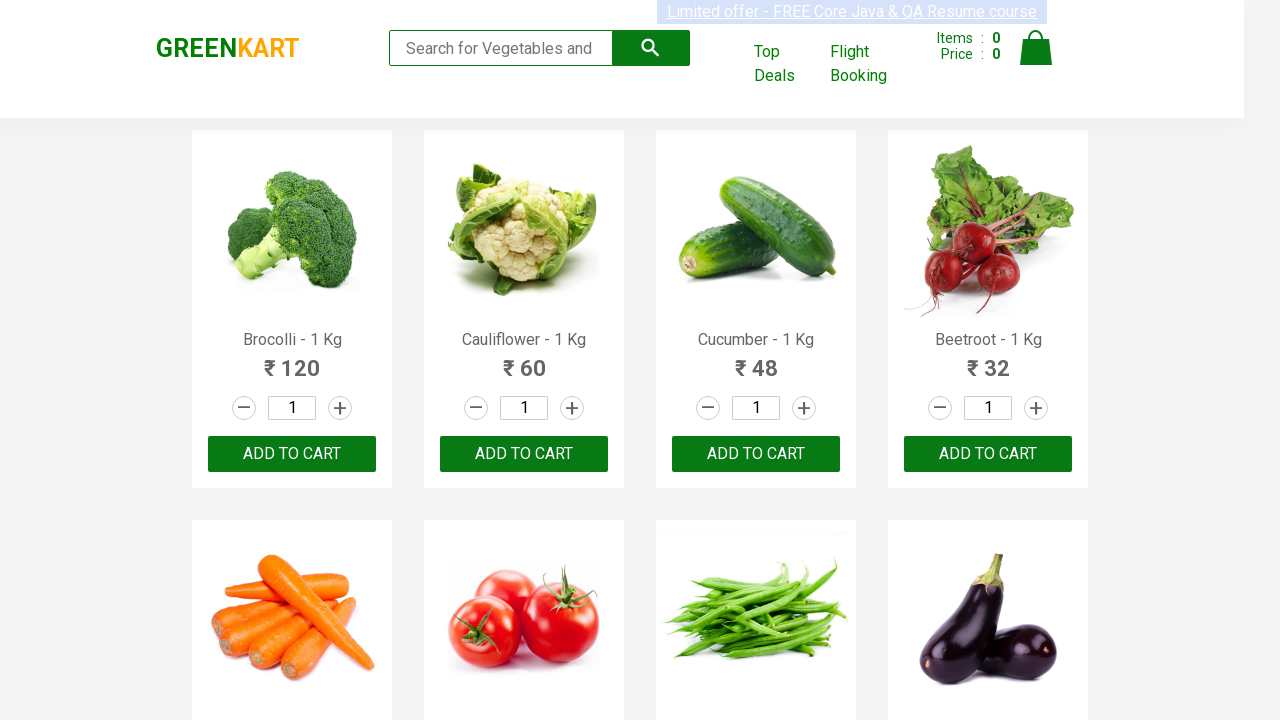

Scrolled down to position 1000 pixels
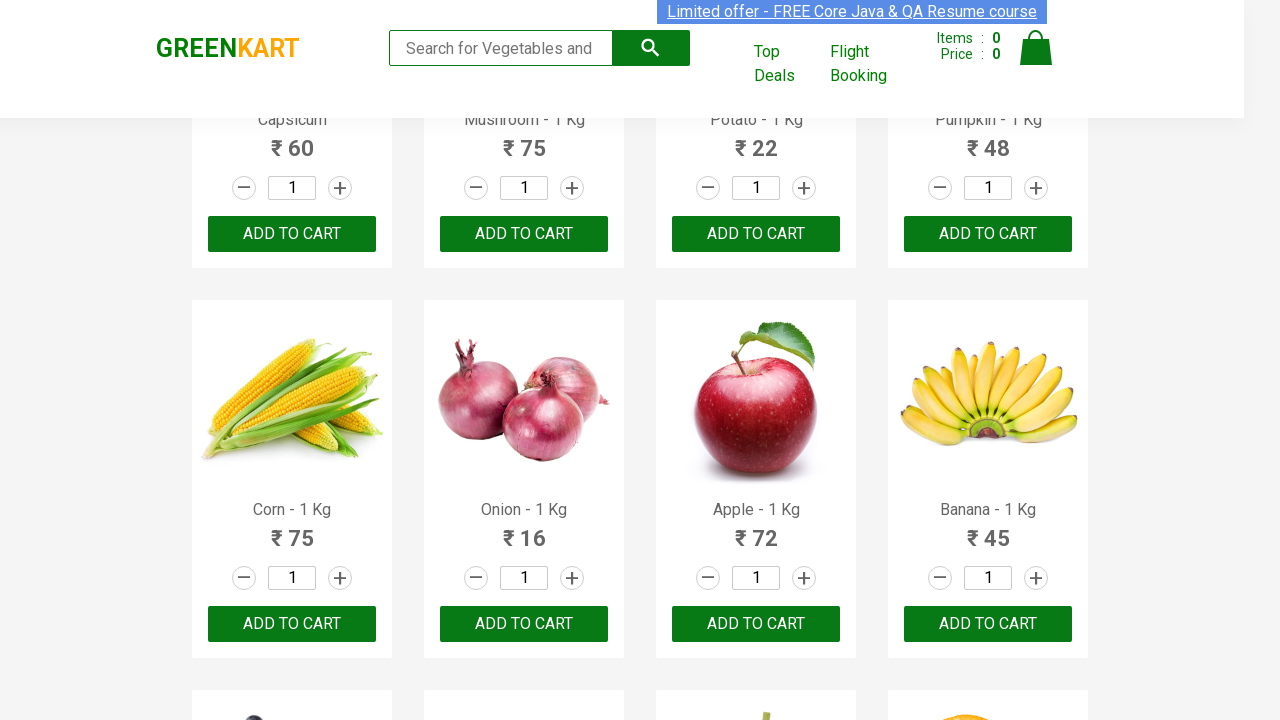

Waited 2 seconds for scroll animation
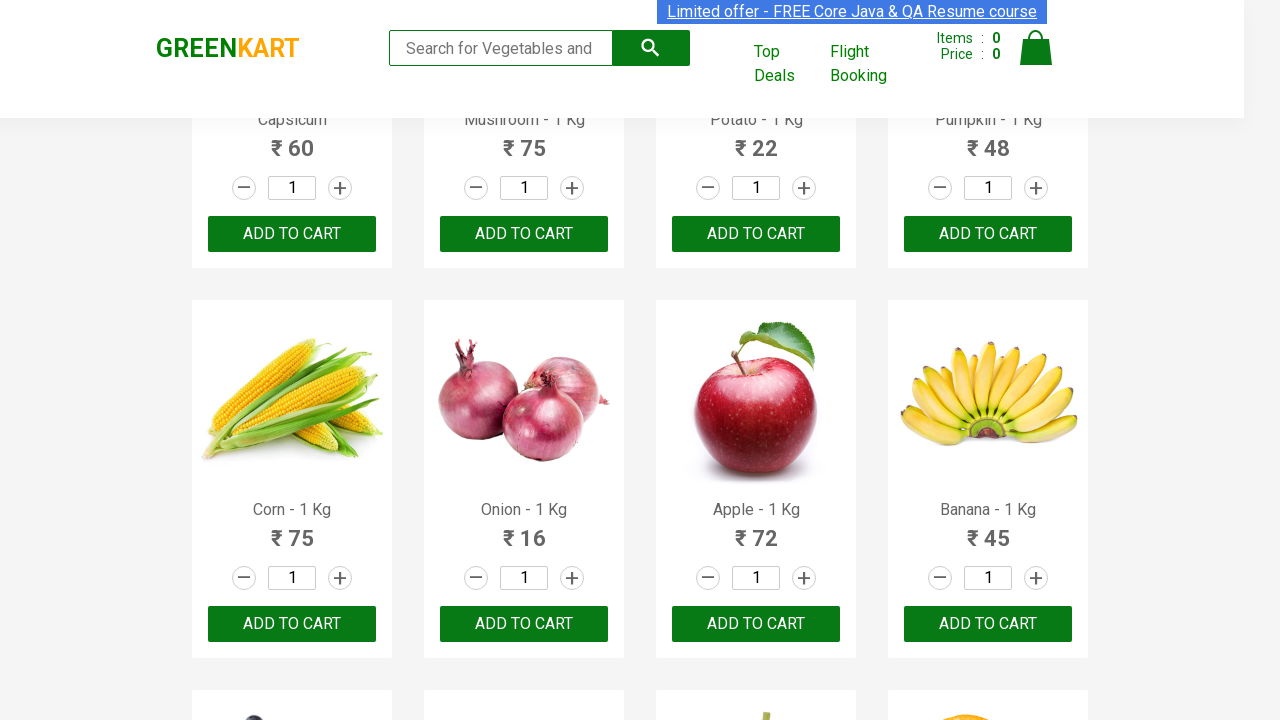

Scrolled up by 500 pixels
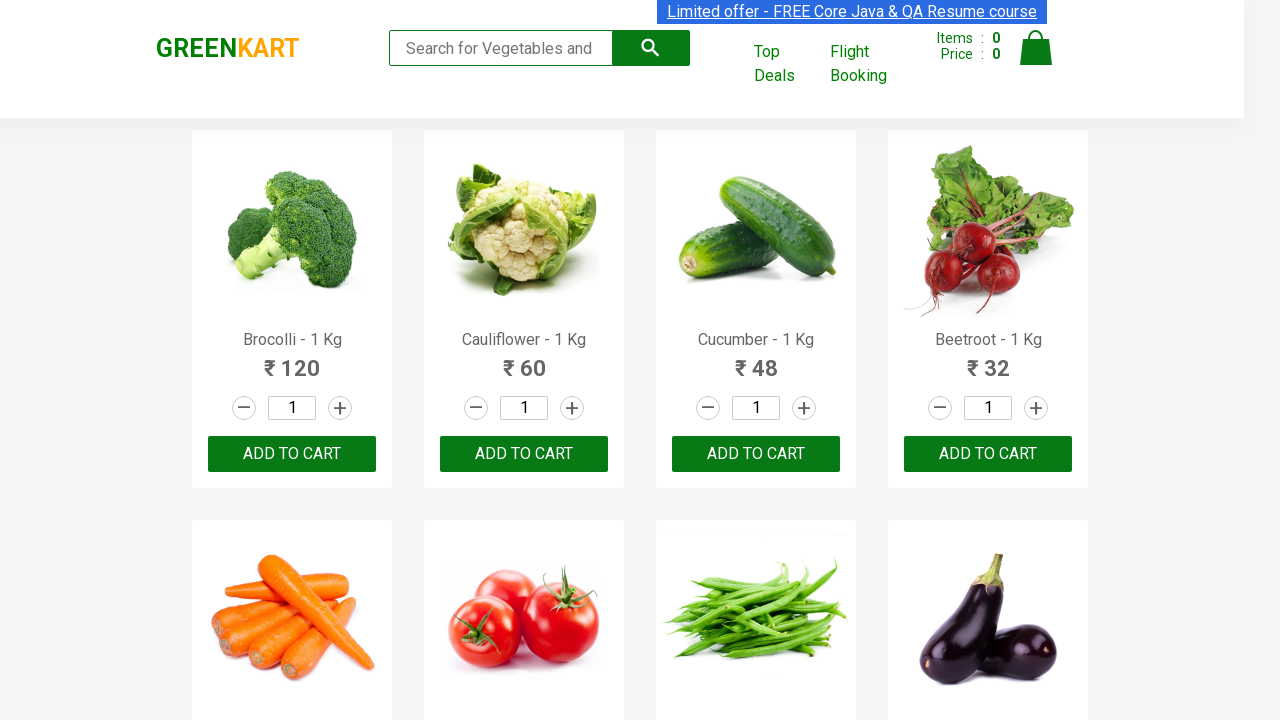

Retrieved page title: GreenKart - veg and fruits kart
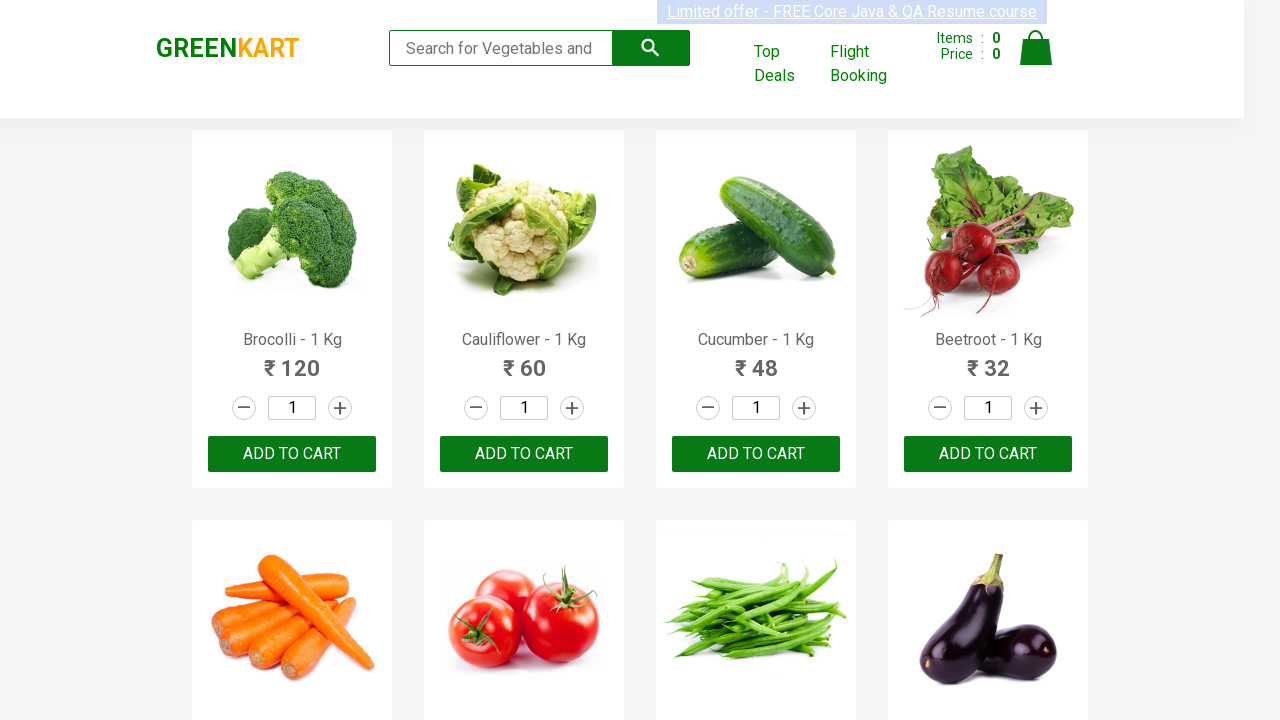

Scrolled to bottom of page
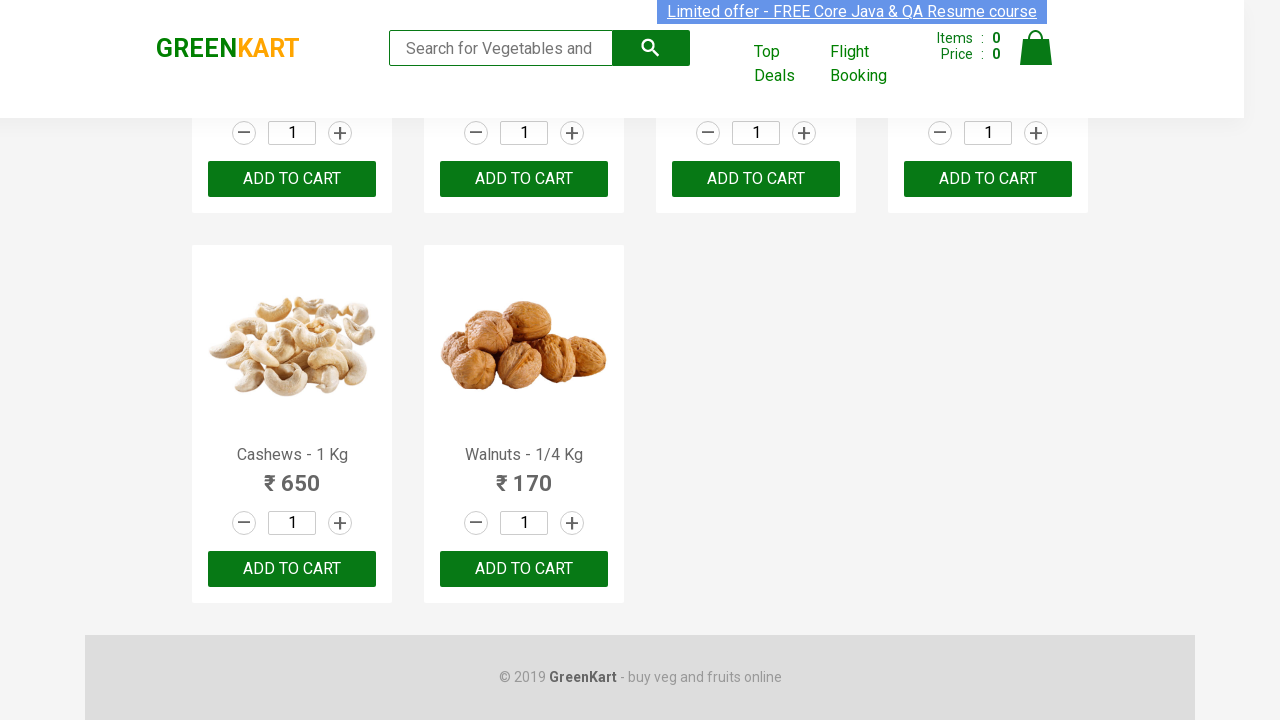

Waited 2 seconds at bottom of page
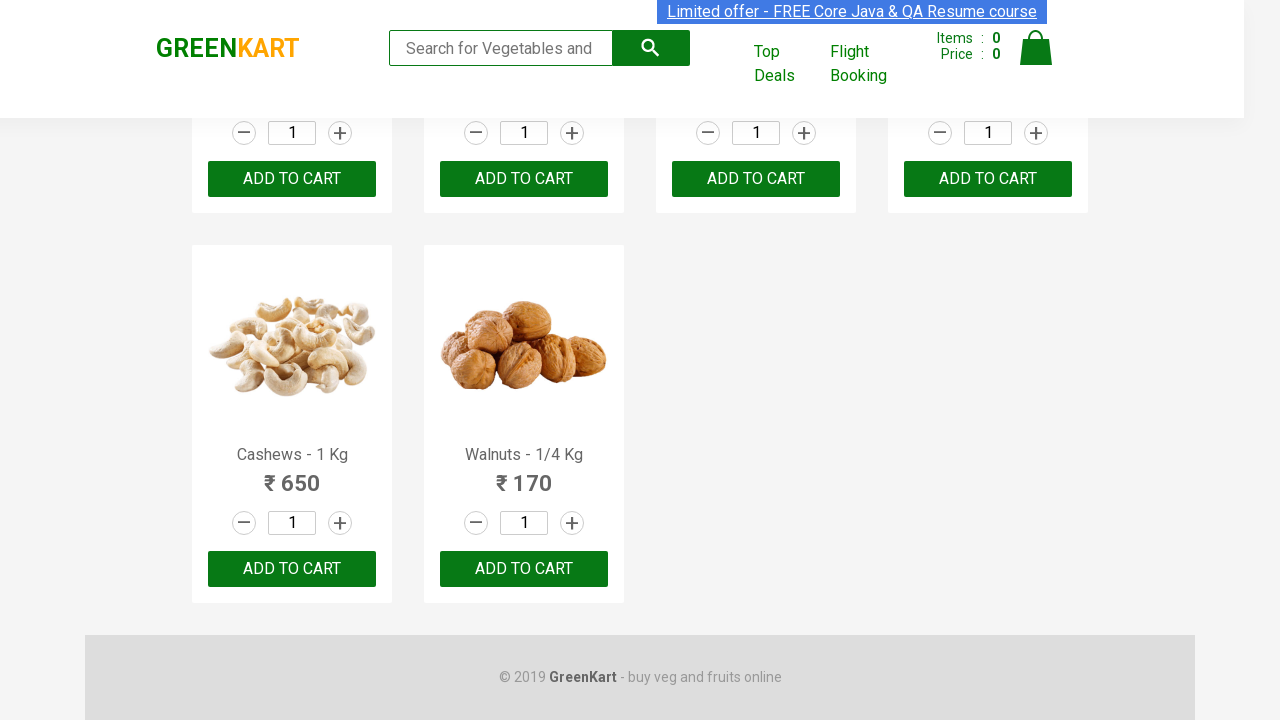

Scrolled back to top of page
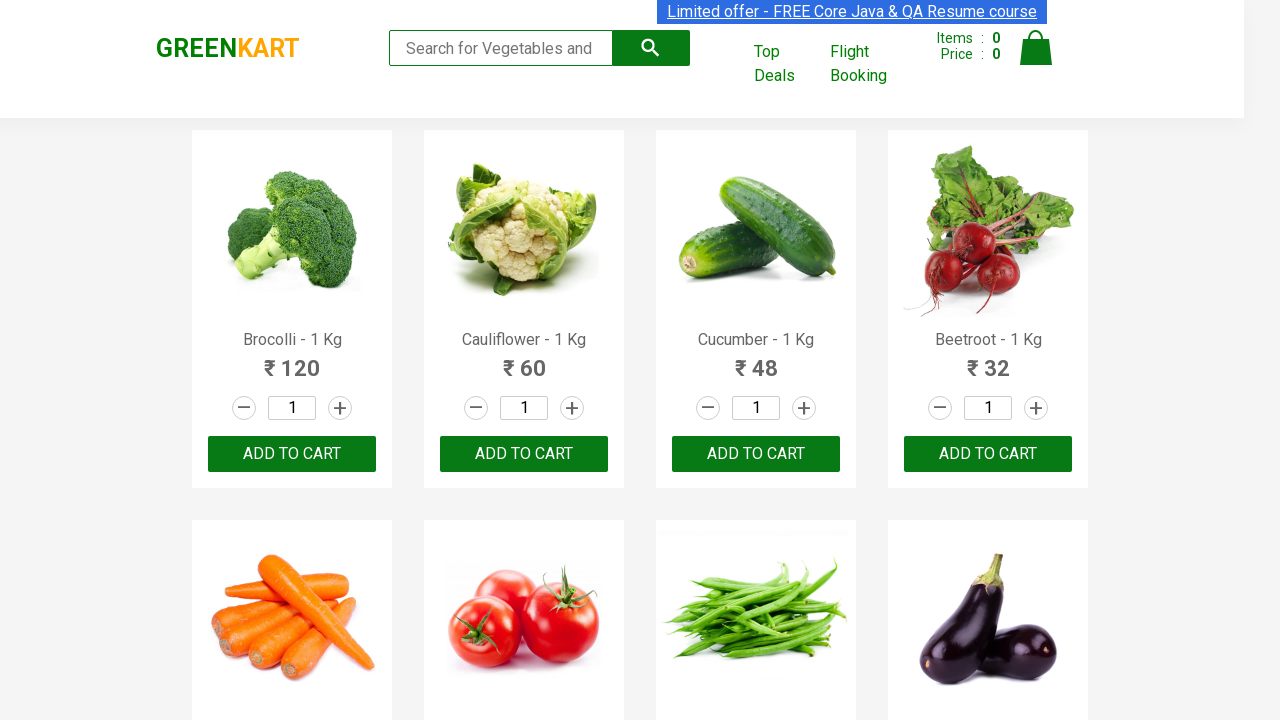

Waited 2 seconds at top of page
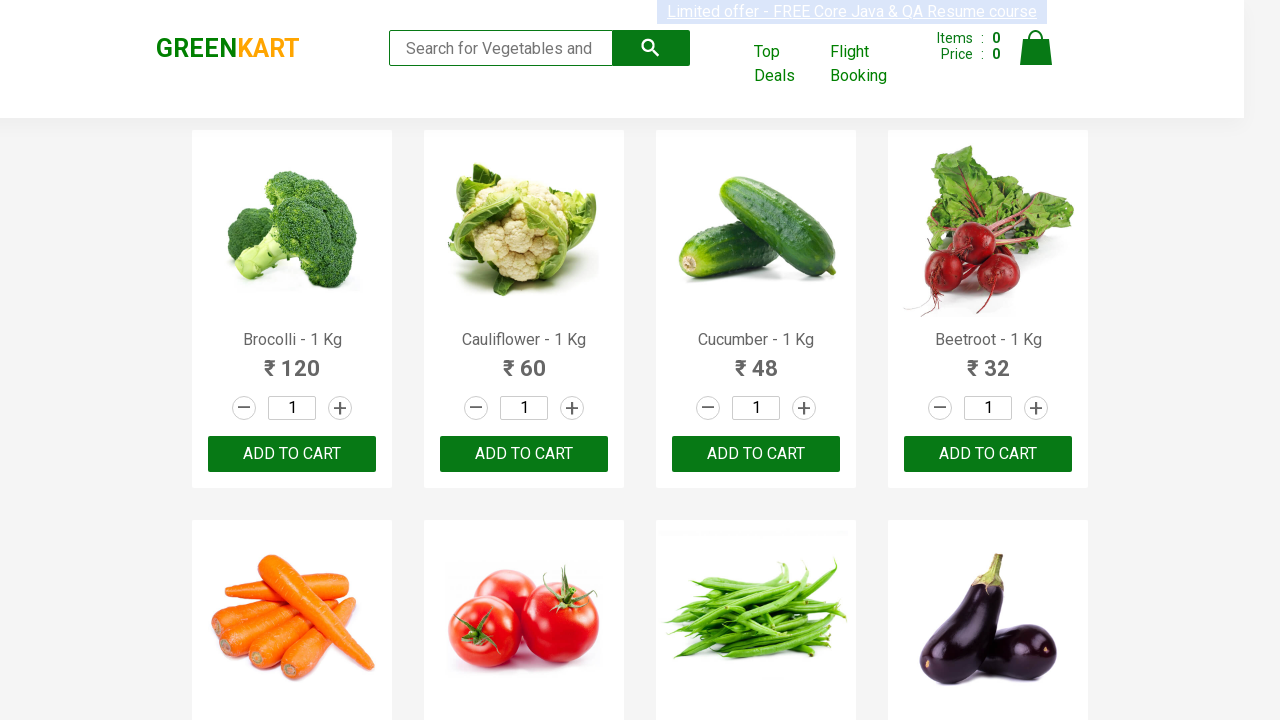

Located GreenKart footer element
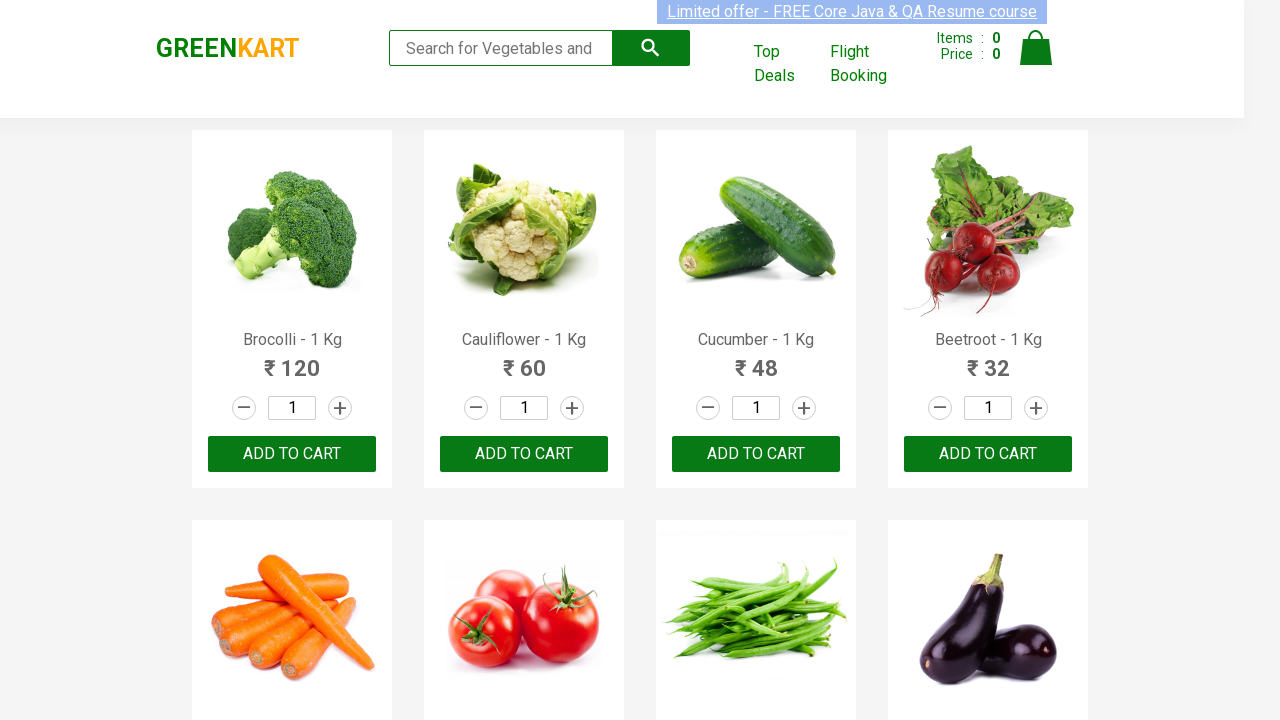

Scrolled GreenKart footer element into view
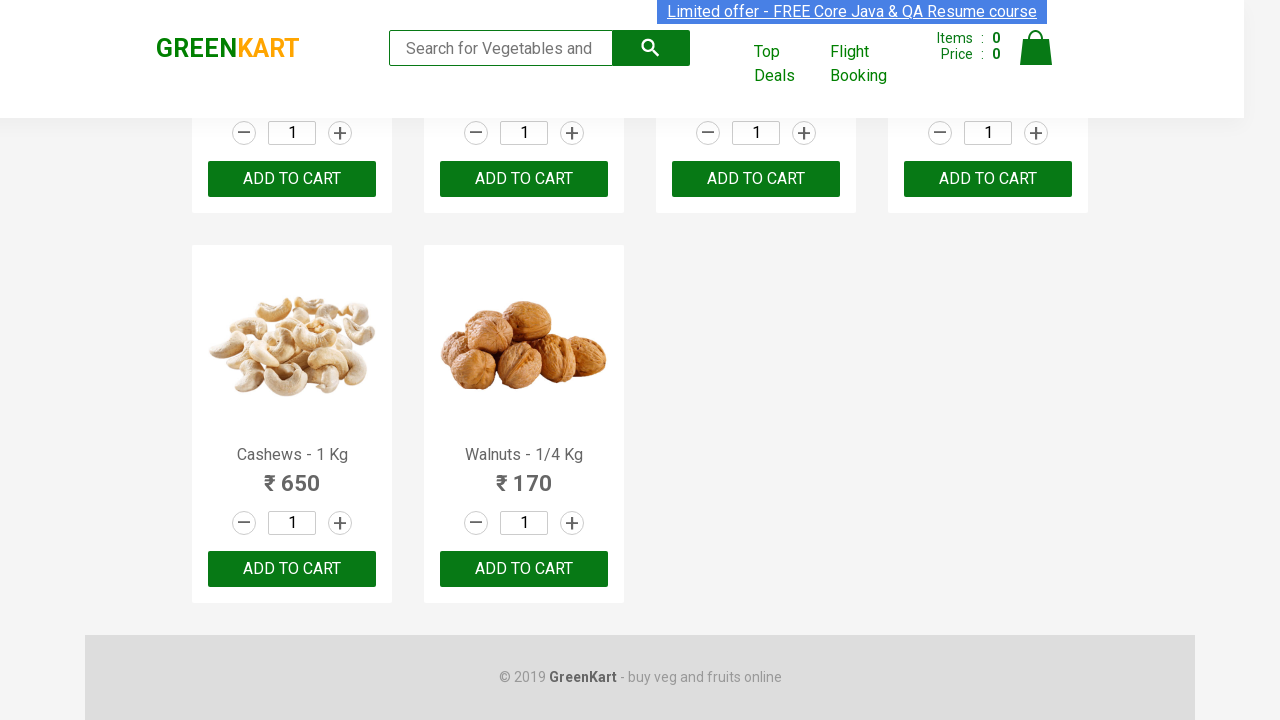

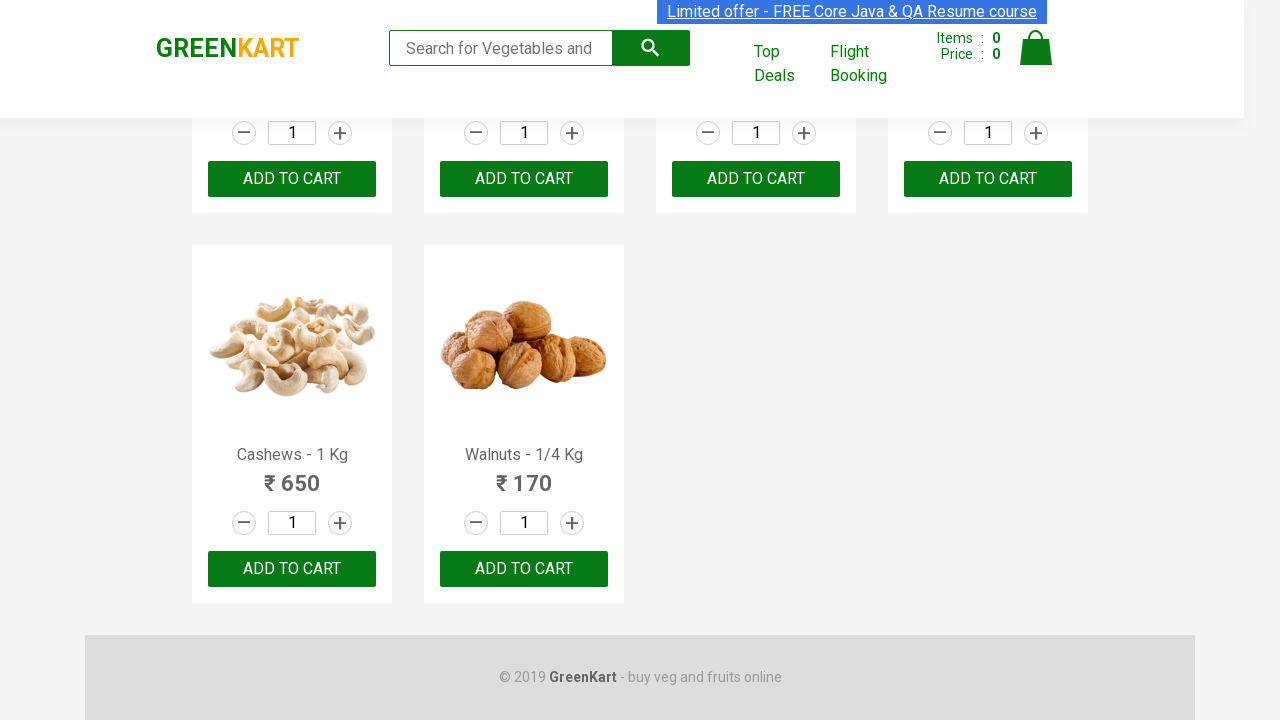